Navigates to GitHub's homepage and verifies the page loads by checking the title contains expected content

Starting URL: https://github.com

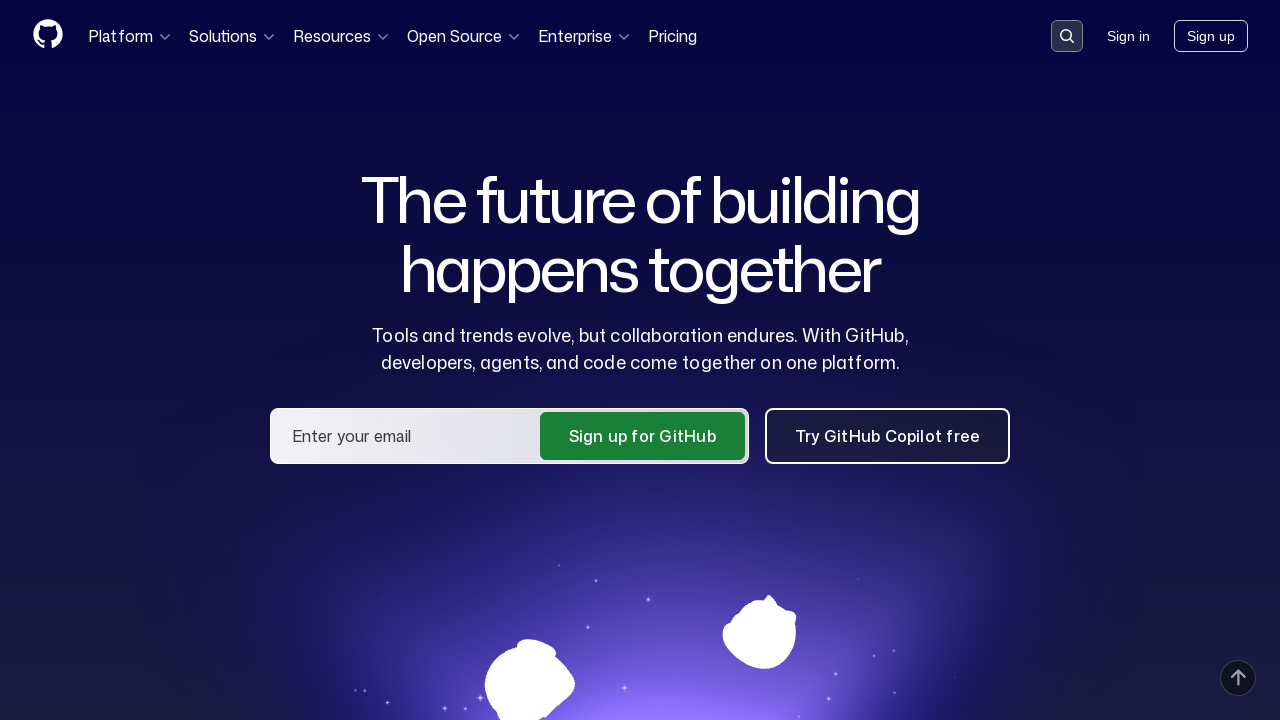

Navigated to GitHub homepage
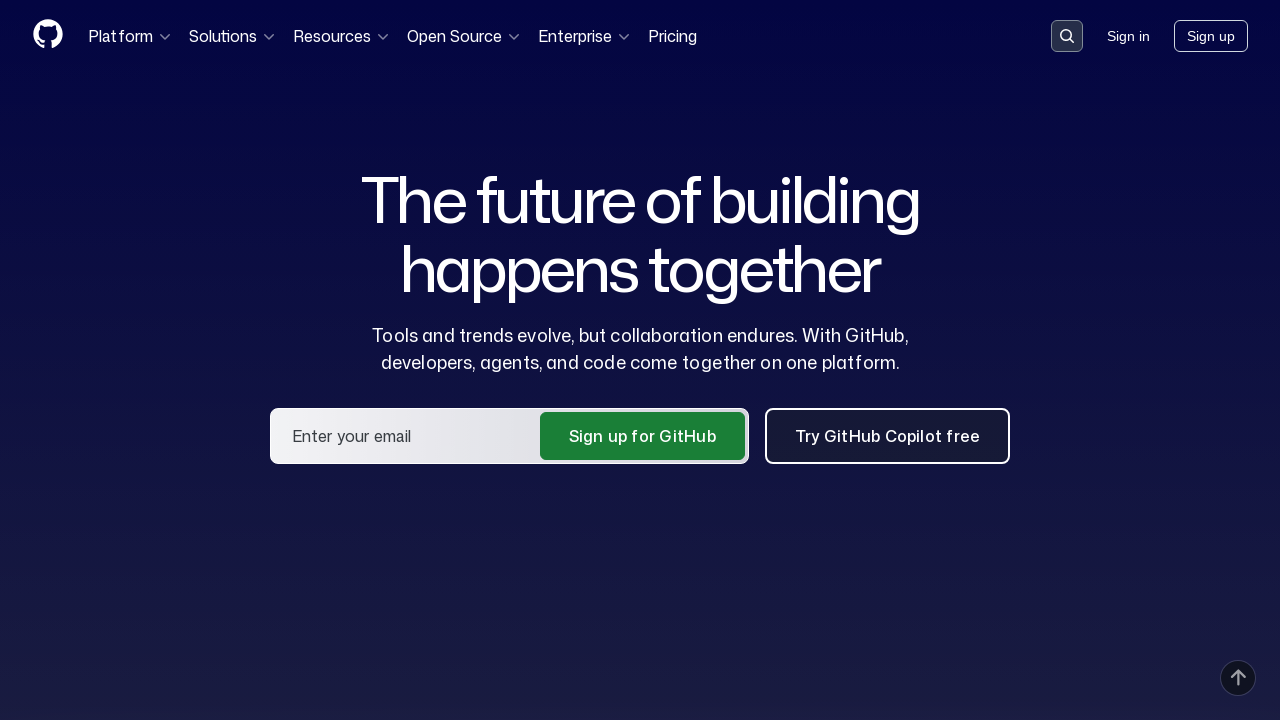

Page loaded (domcontentloaded state reached)
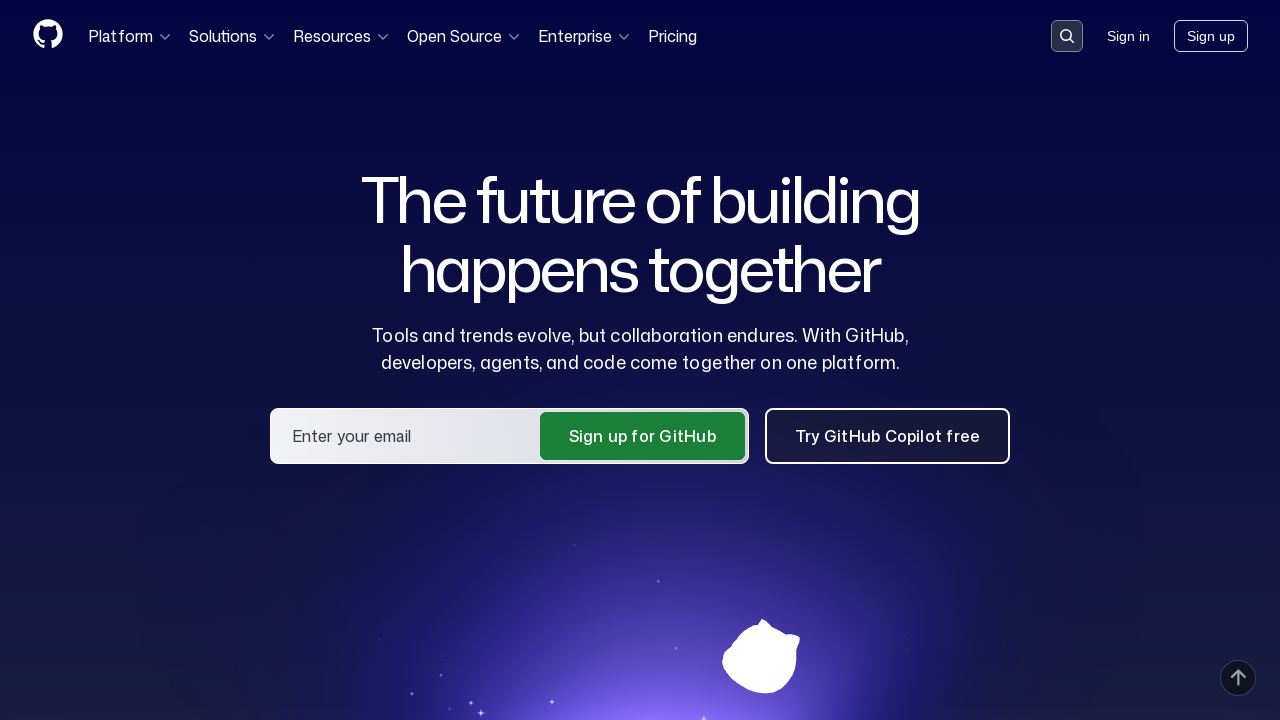

Verified page title contains 'GitHub'
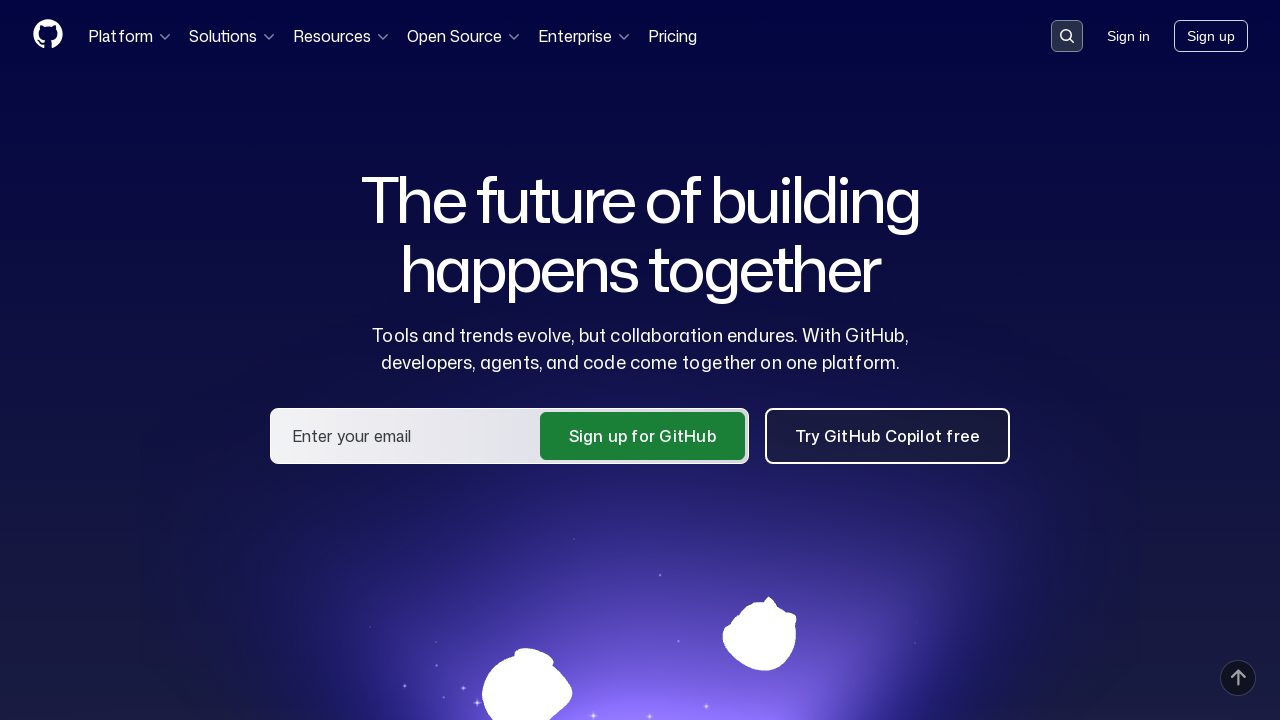

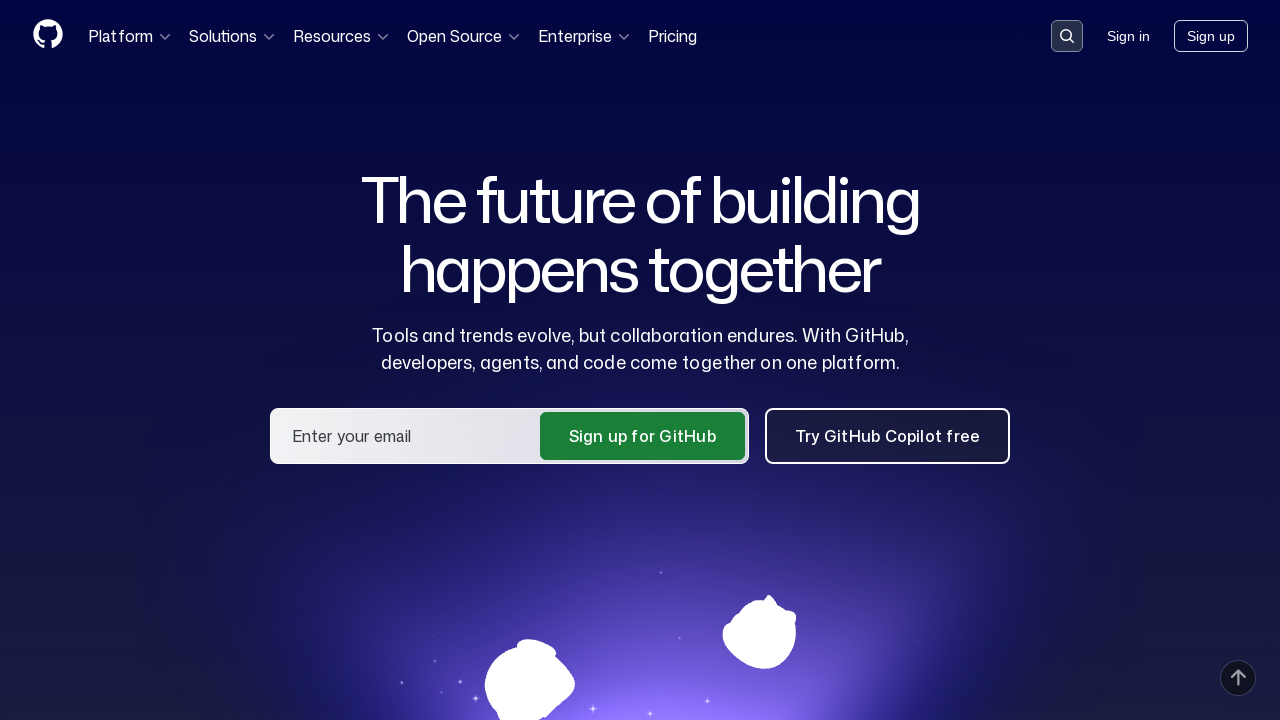